Tests the email input field functionality by entering an email address and verifying it was entered correctly

Starting URL: https://saucelabs.com/test/guinea-pig

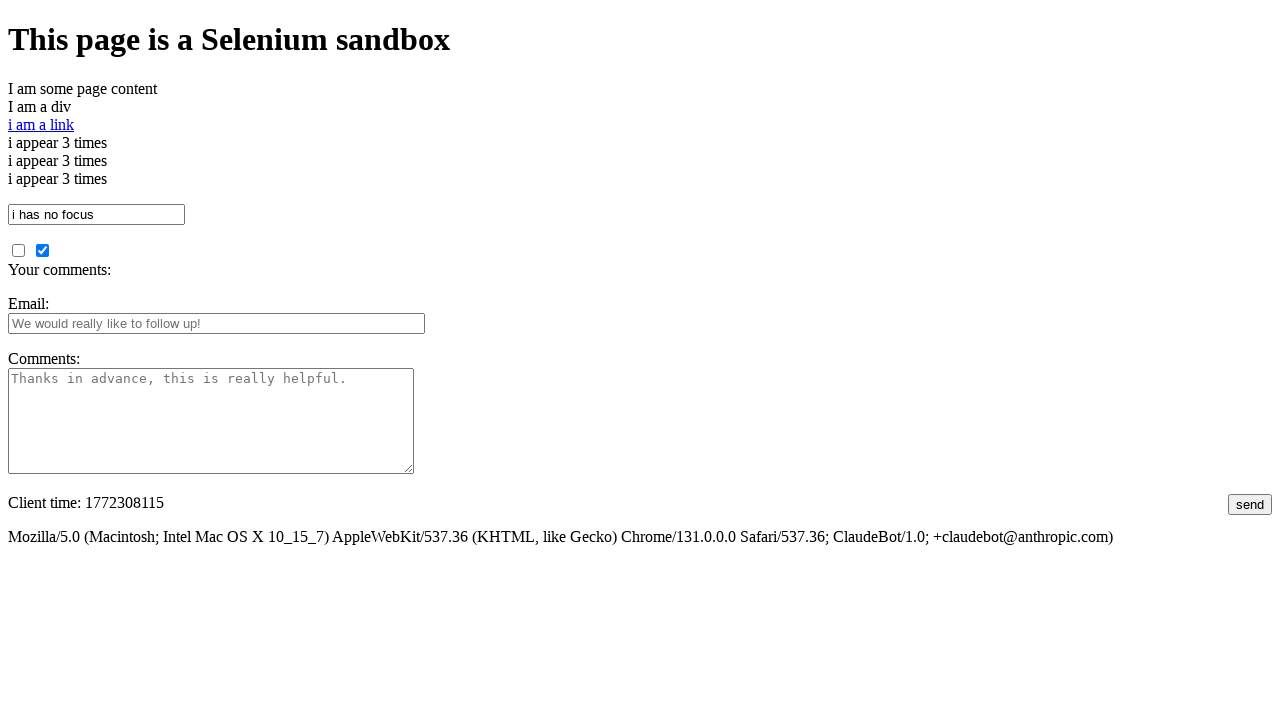

Filled email input field with 'wrongemail@gmail.com' on input#fbemail
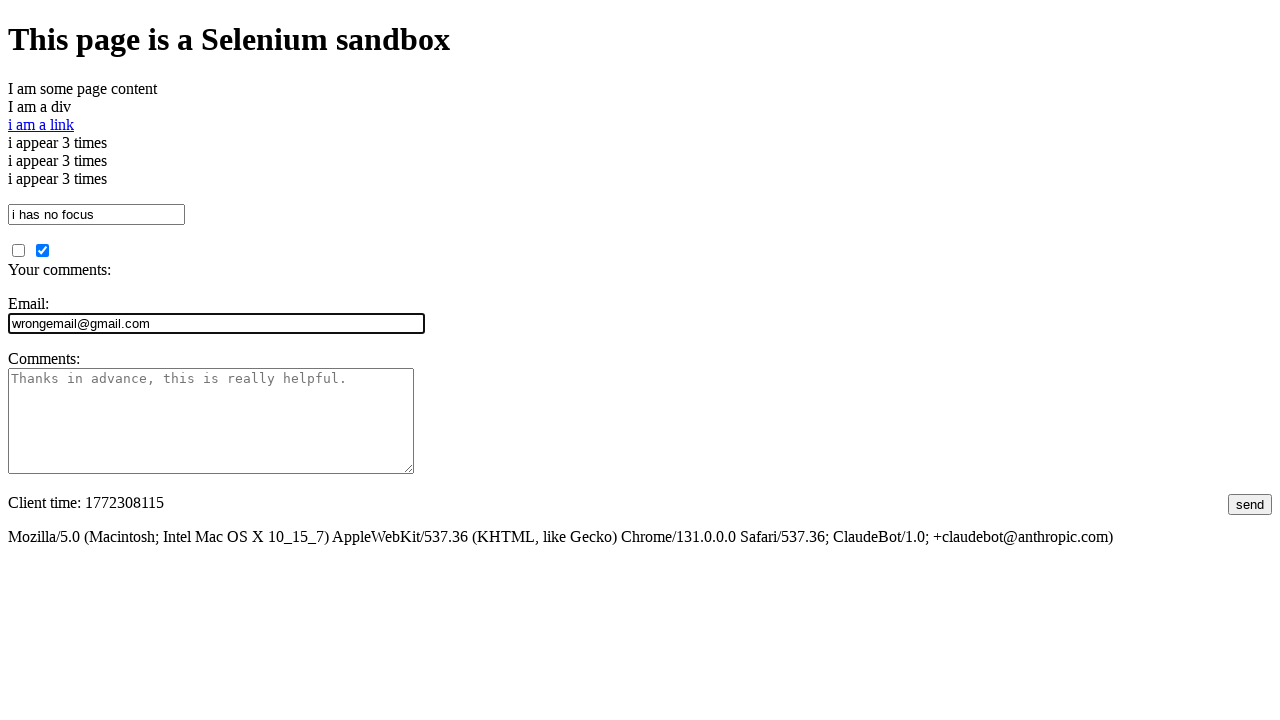

Retrieved email value from input field
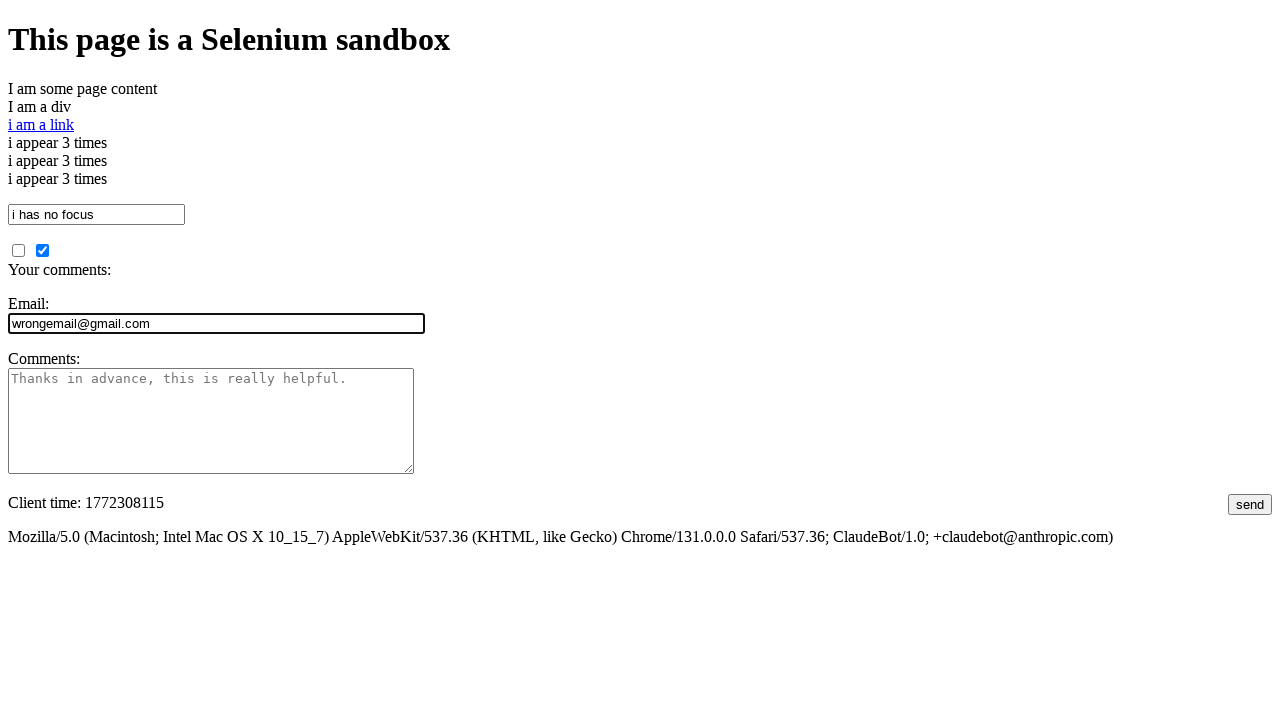

Verified email input field contains correct value 'wrongemail@gmail.com'
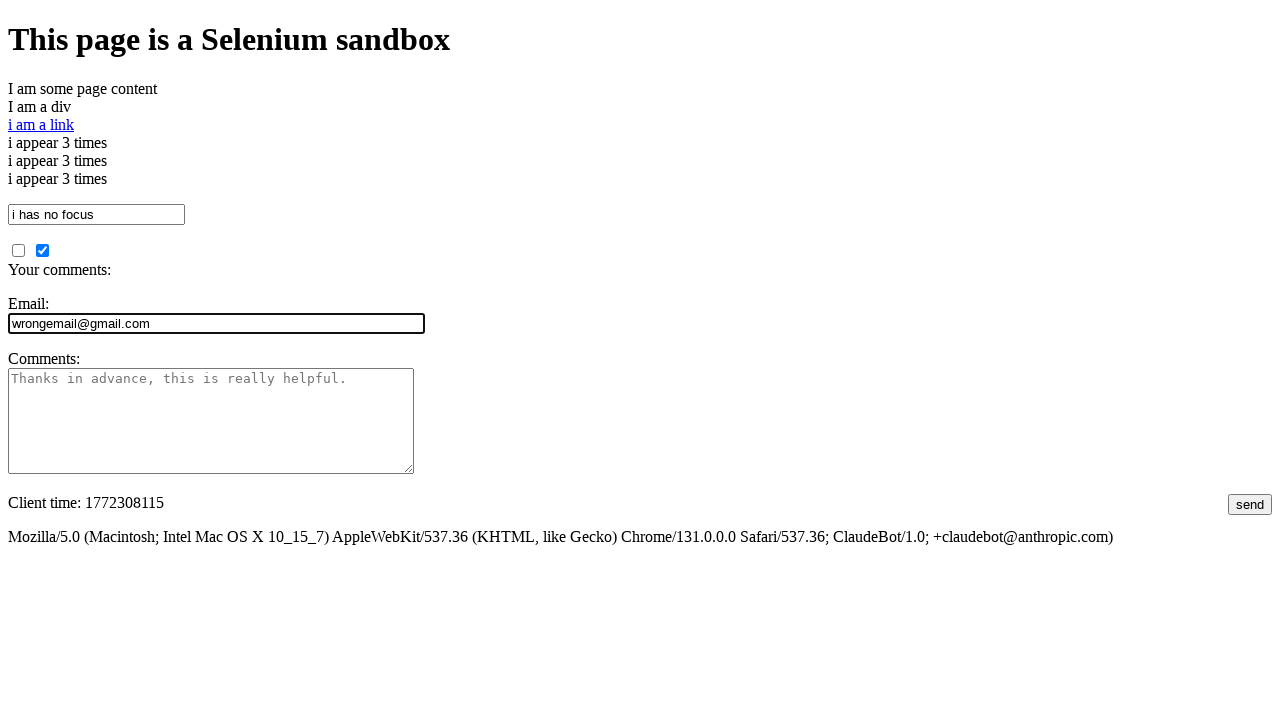

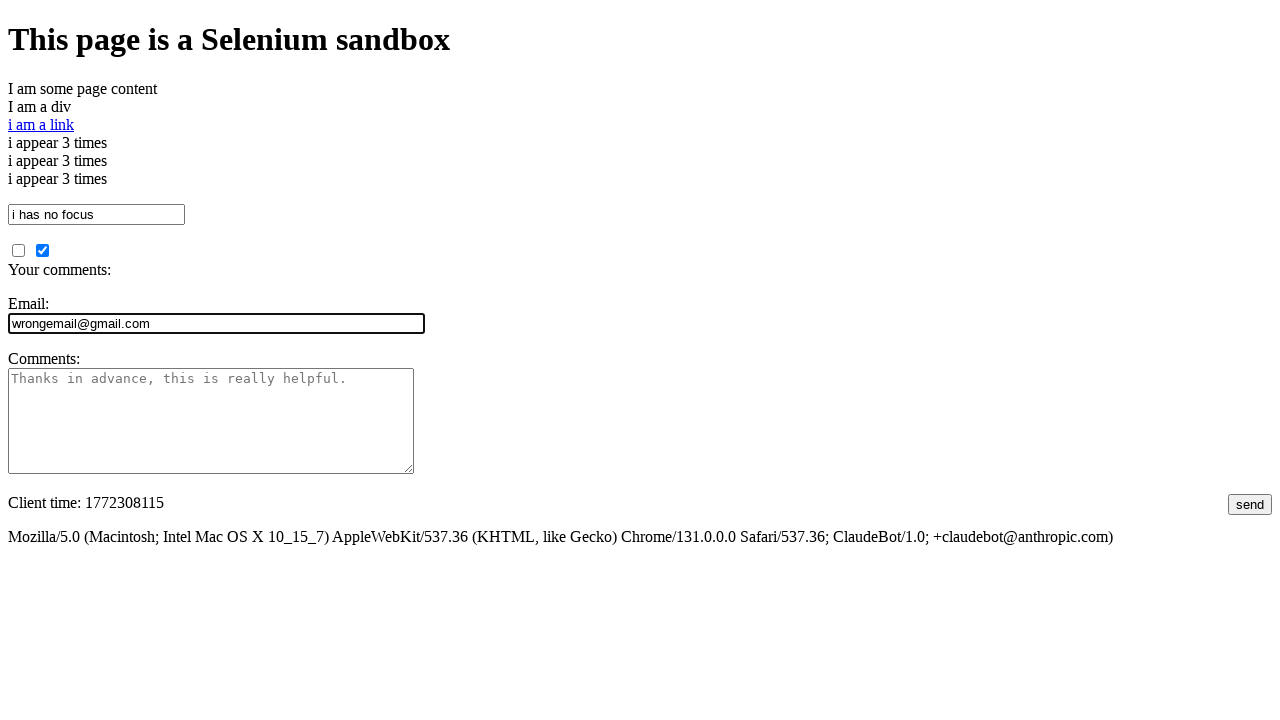